Tests that the clear completed button displays correct text

Starting URL: https://demo.playwright.dev/todomvc

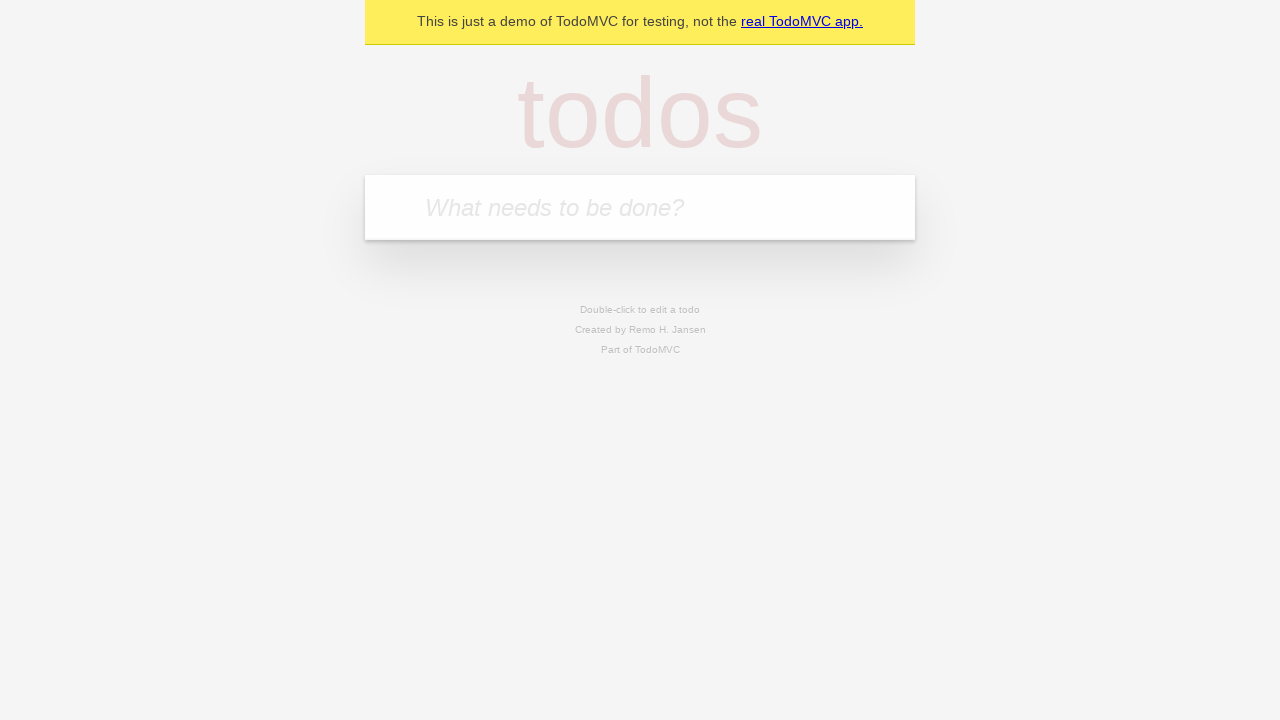

Filled new todo input with 'buy some cheese' on .new-todo
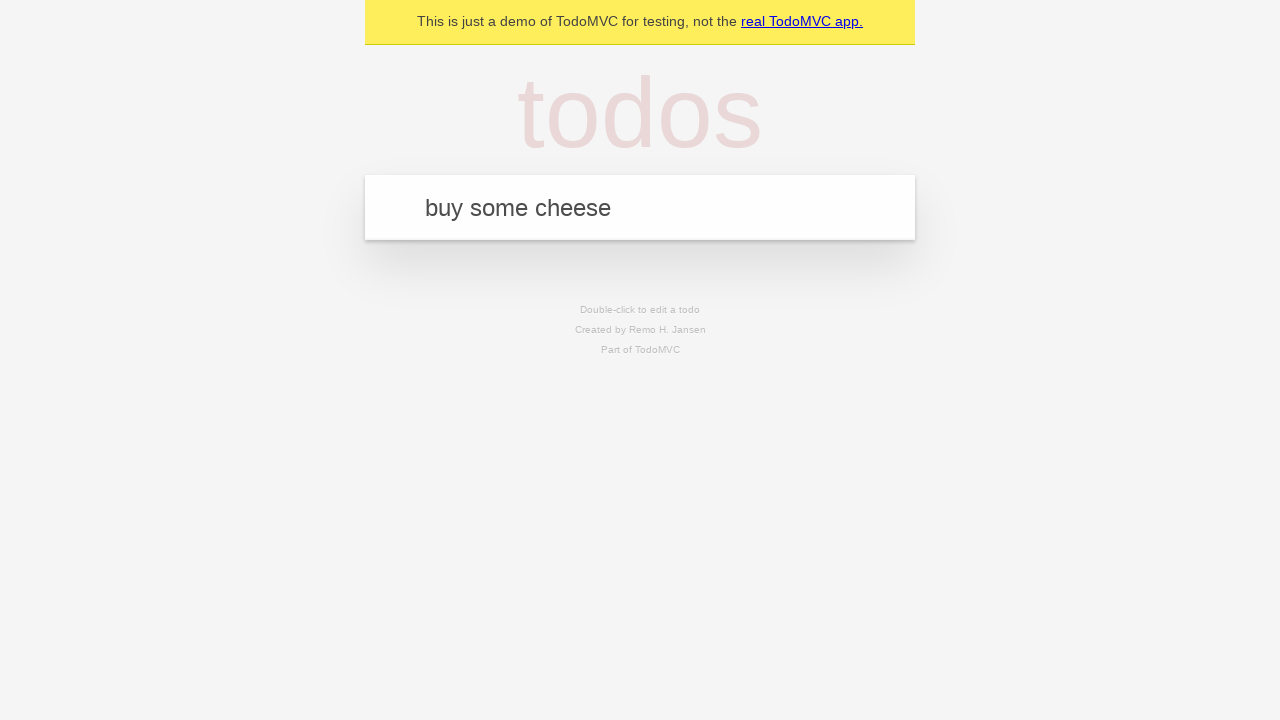

Pressed Enter to add first todo on .new-todo
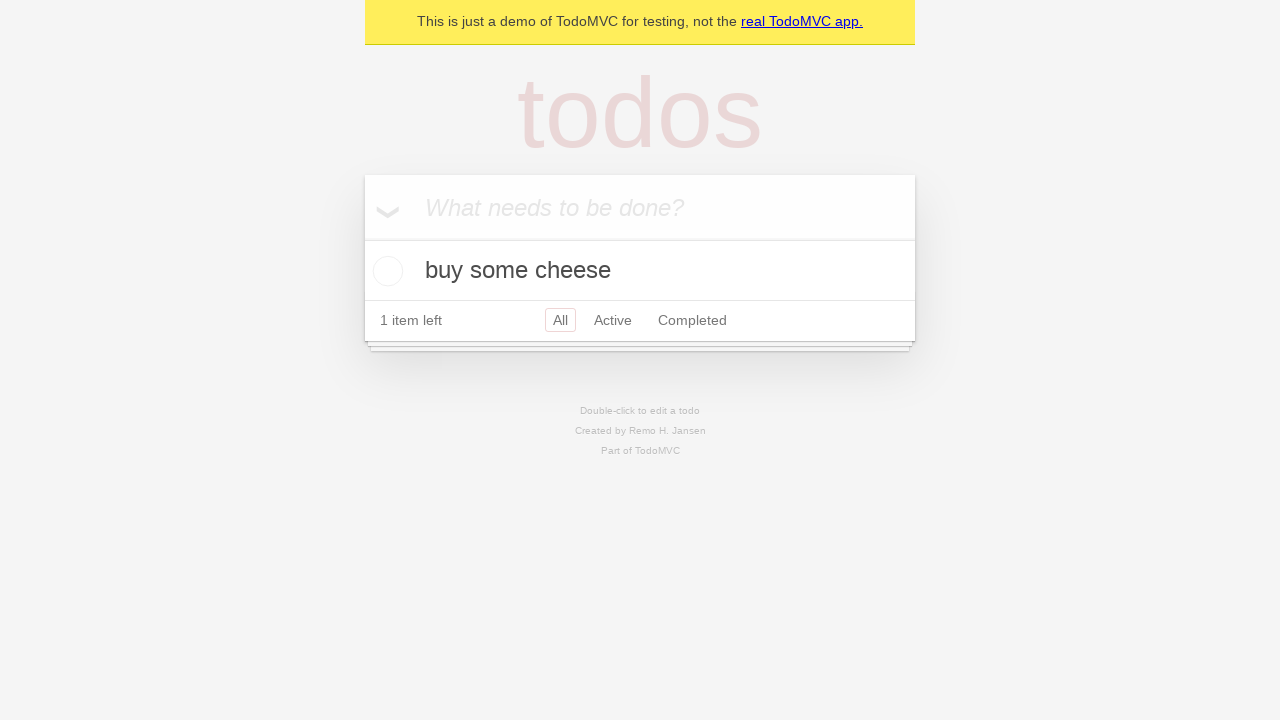

Filled new todo input with 'feed the cat' on .new-todo
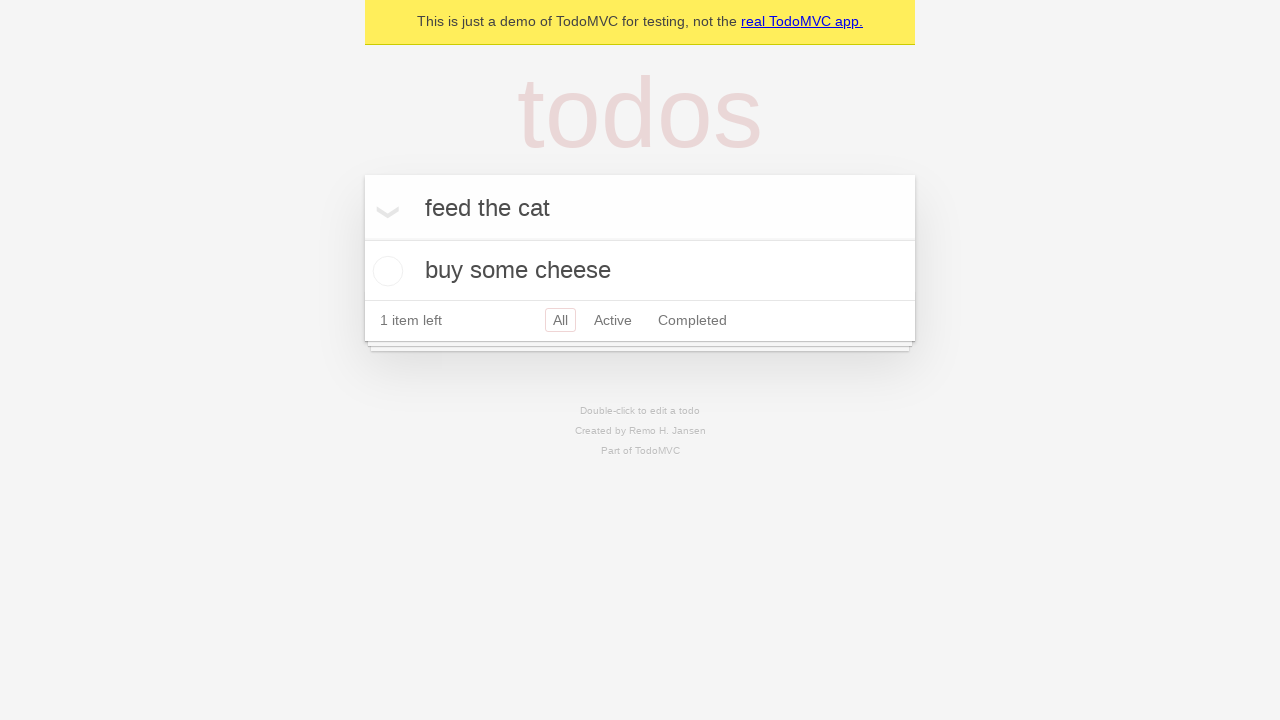

Pressed Enter to add second todo on .new-todo
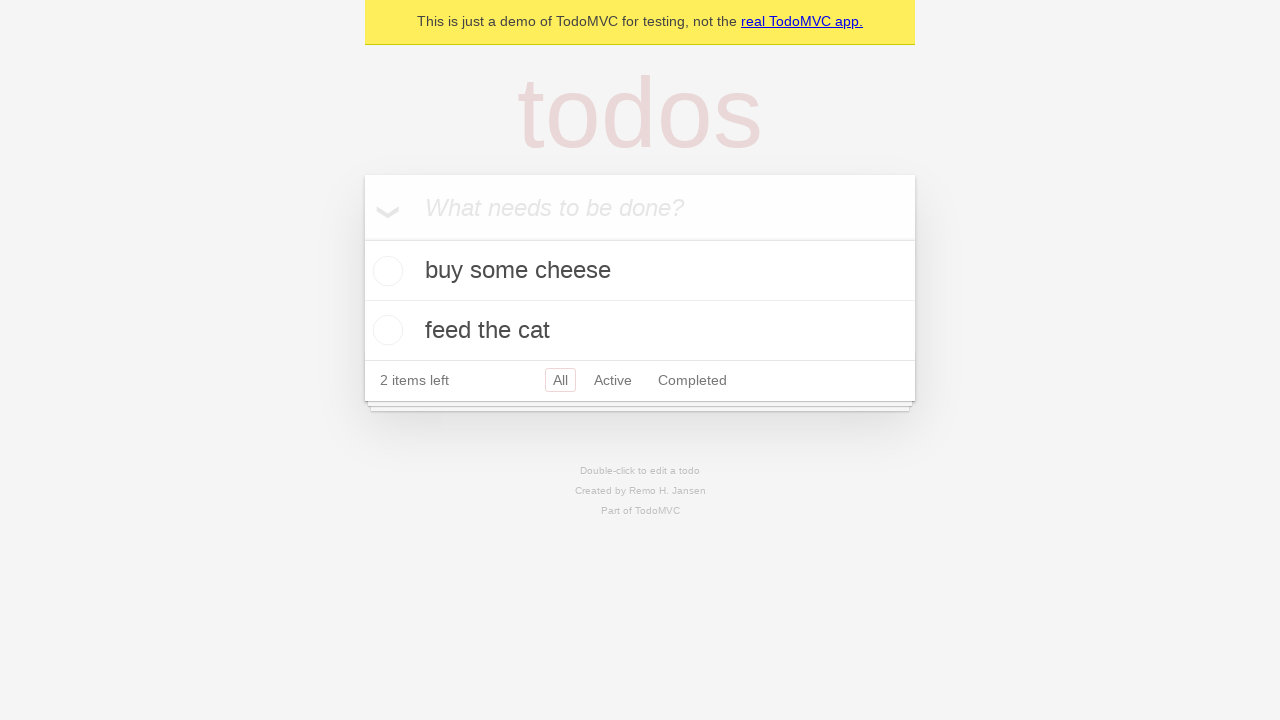

Filled new todo input with 'book a doctors appointment' on .new-todo
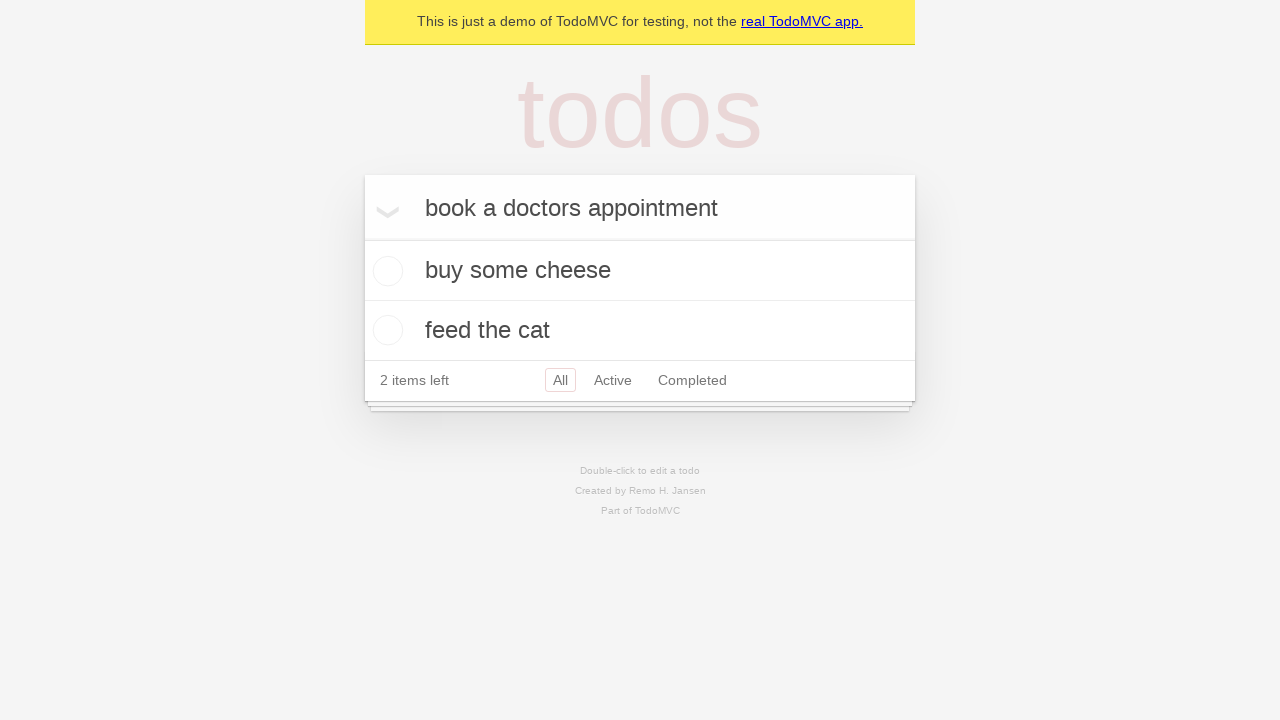

Pressed Enter to add third todo on .new-todo
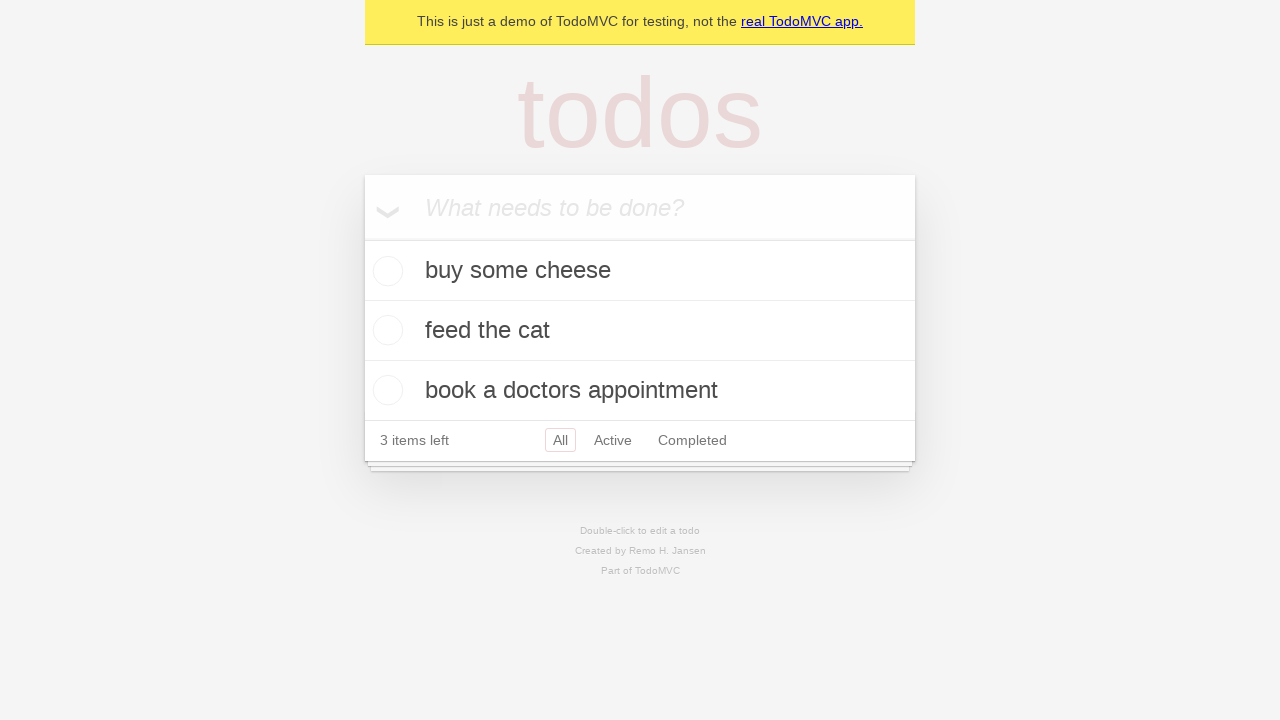

Waited for all three todo items to appear
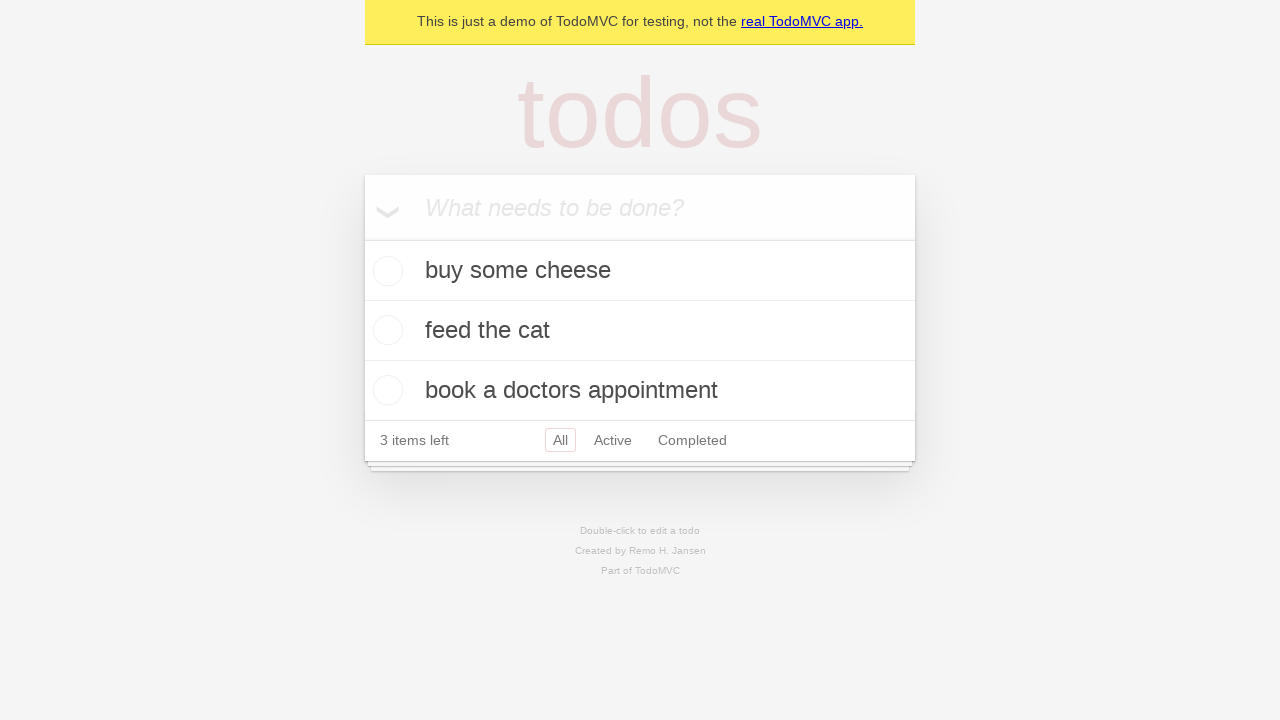

Checked first todo item to mark it as completed at (385, 271) on .todo-list li .toggle >> nth=0
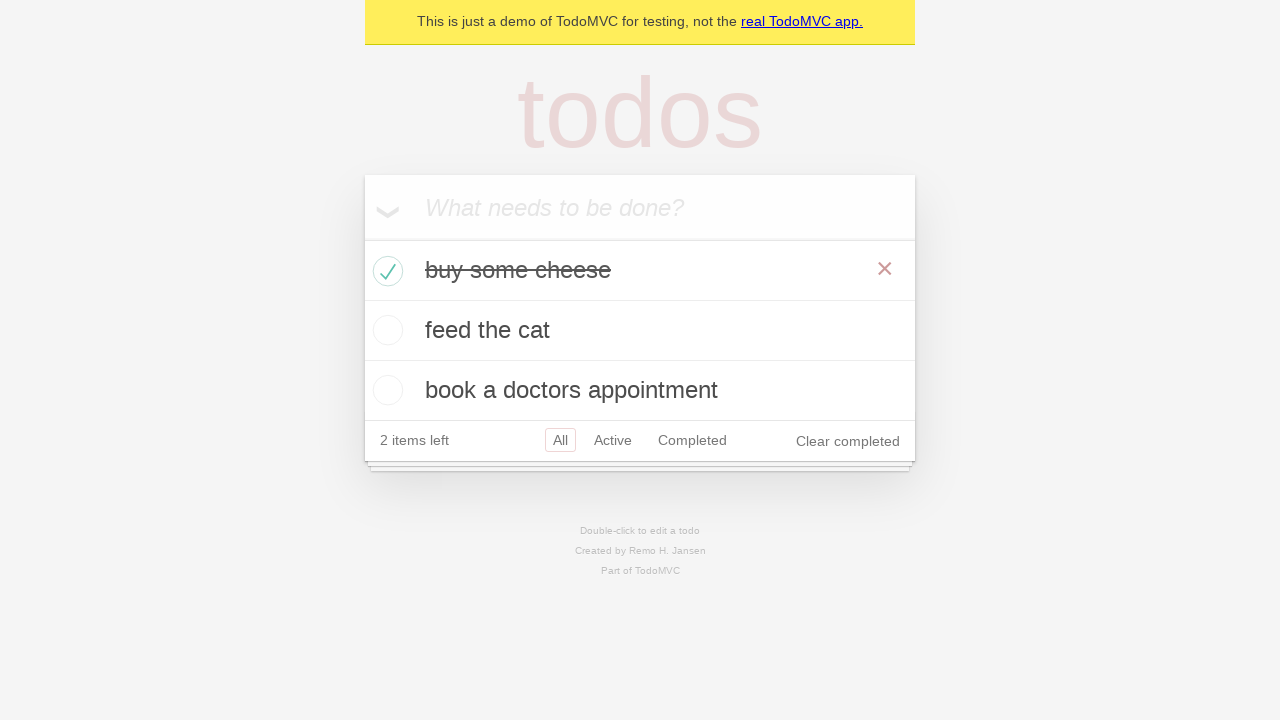

Waited for clear completed button to appear
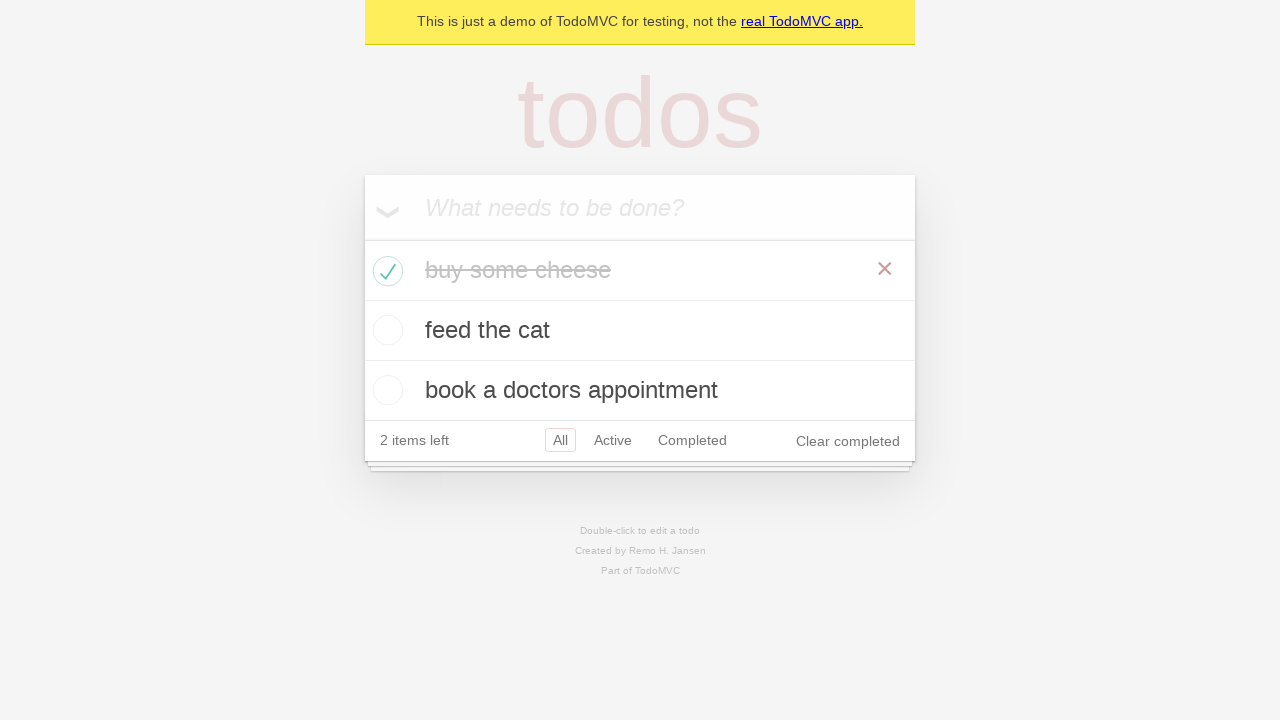

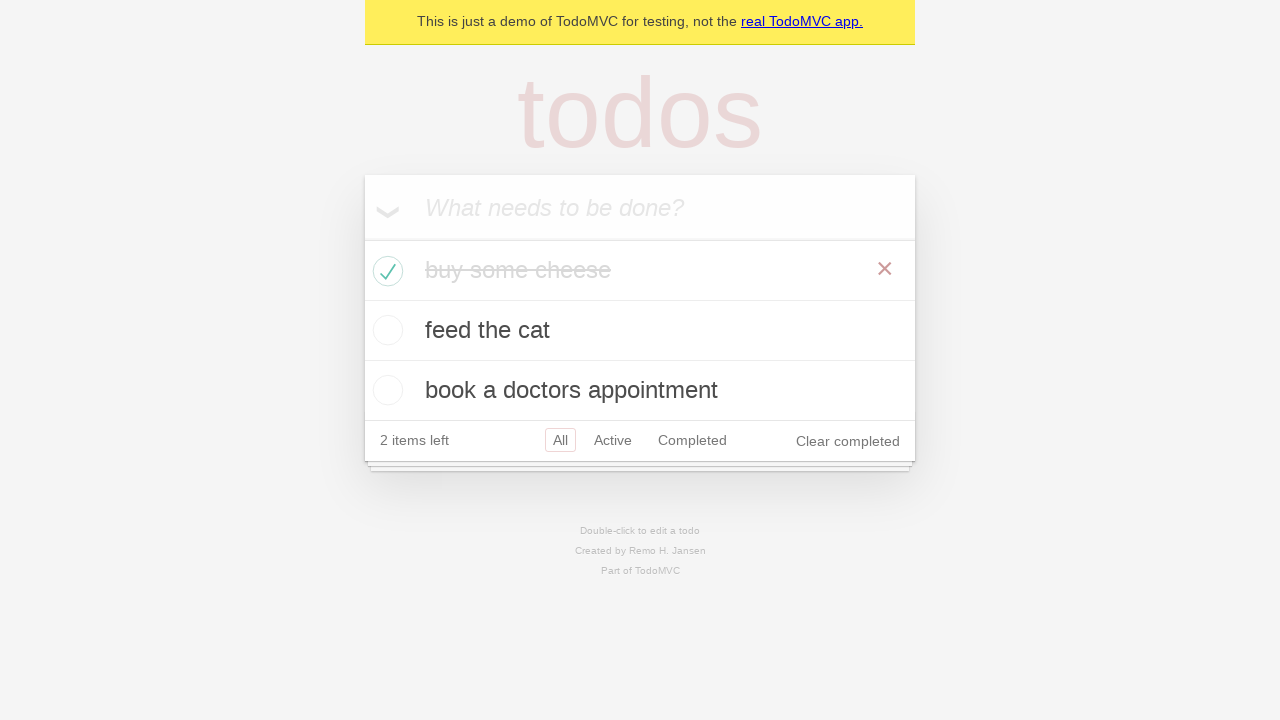